Tests visibility hidden functionality by navigating to the Visibility page and clicking on a visibility hidden button.

Starting URL: http://www.uitestingplayground.com/

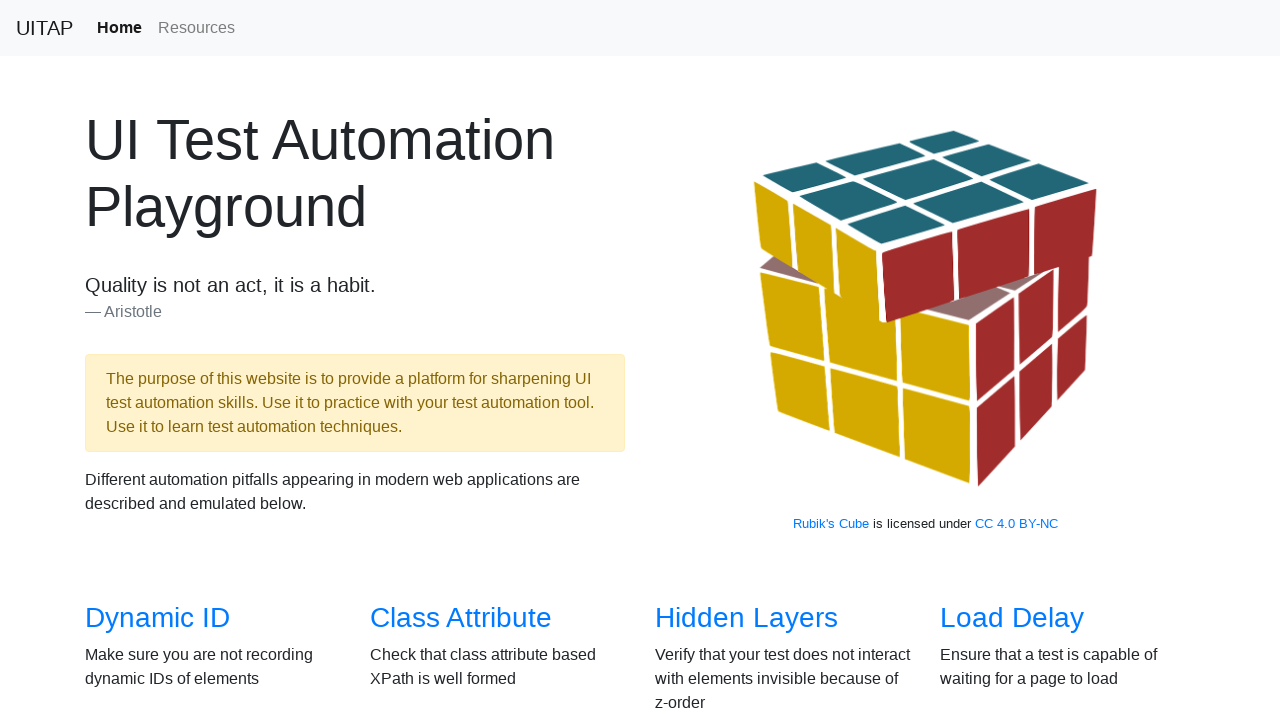

Clicked on Visibility link to navigate to Visibility page at (135, 360) on internal:role=link[name="Visibility"i]
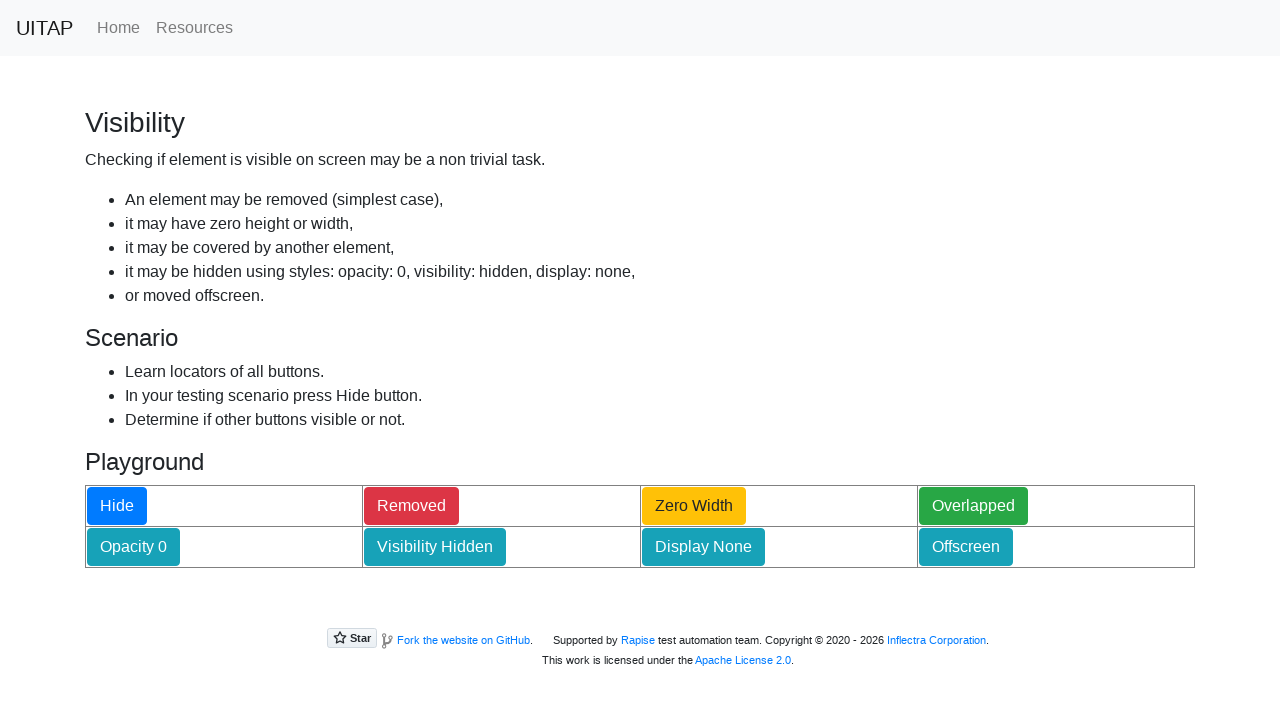

Located Visibility Hidden button
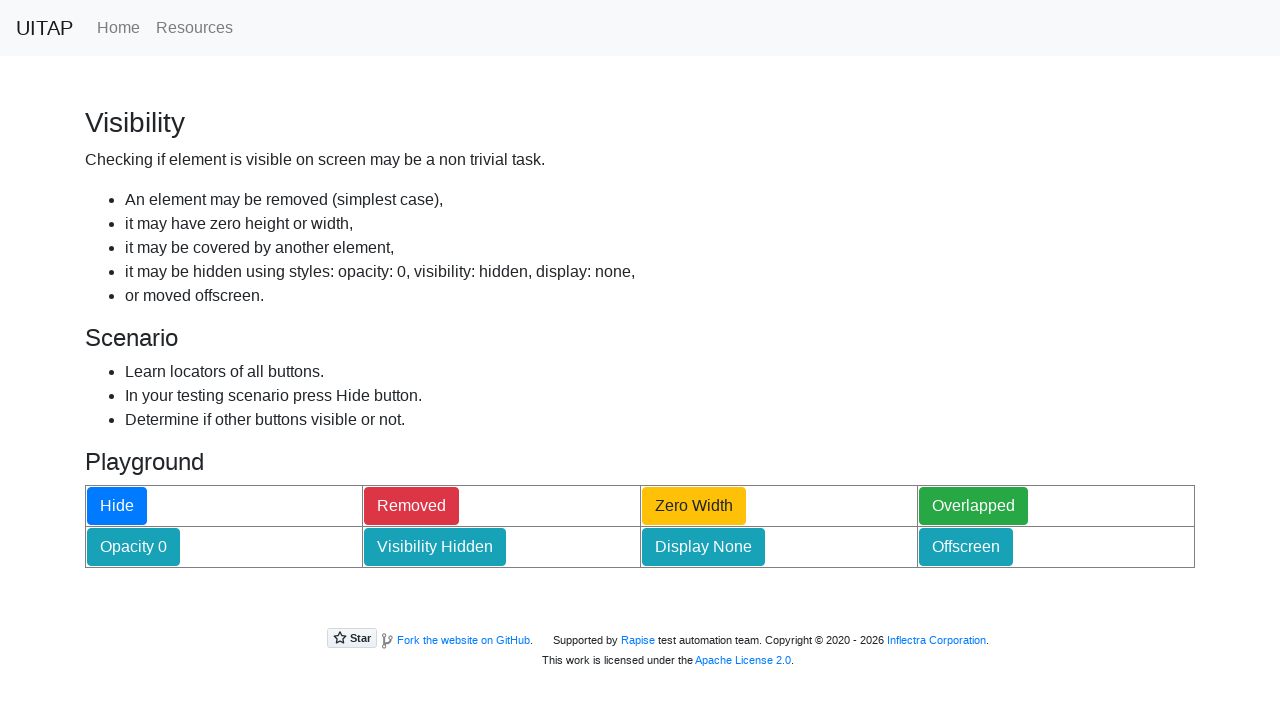

Clicked Visibility Hidden button with force at (435, 547) on internal:role=button[name="Visibility Hidden"i]
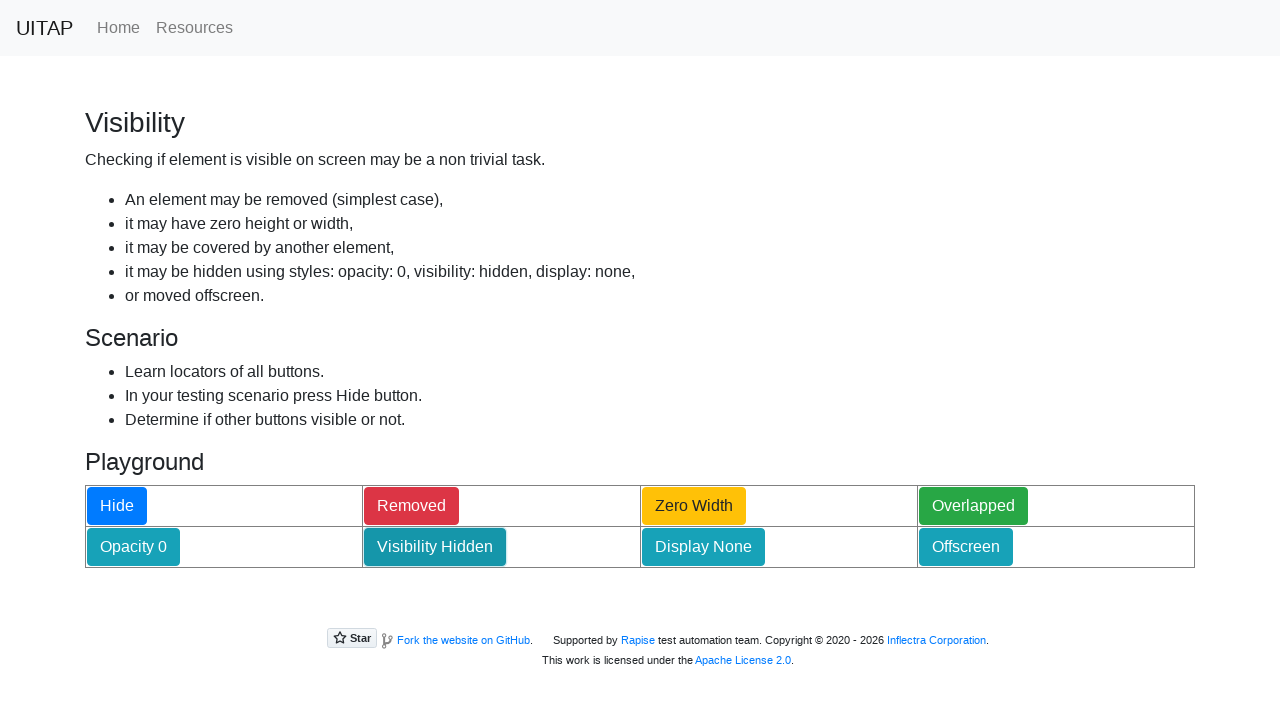

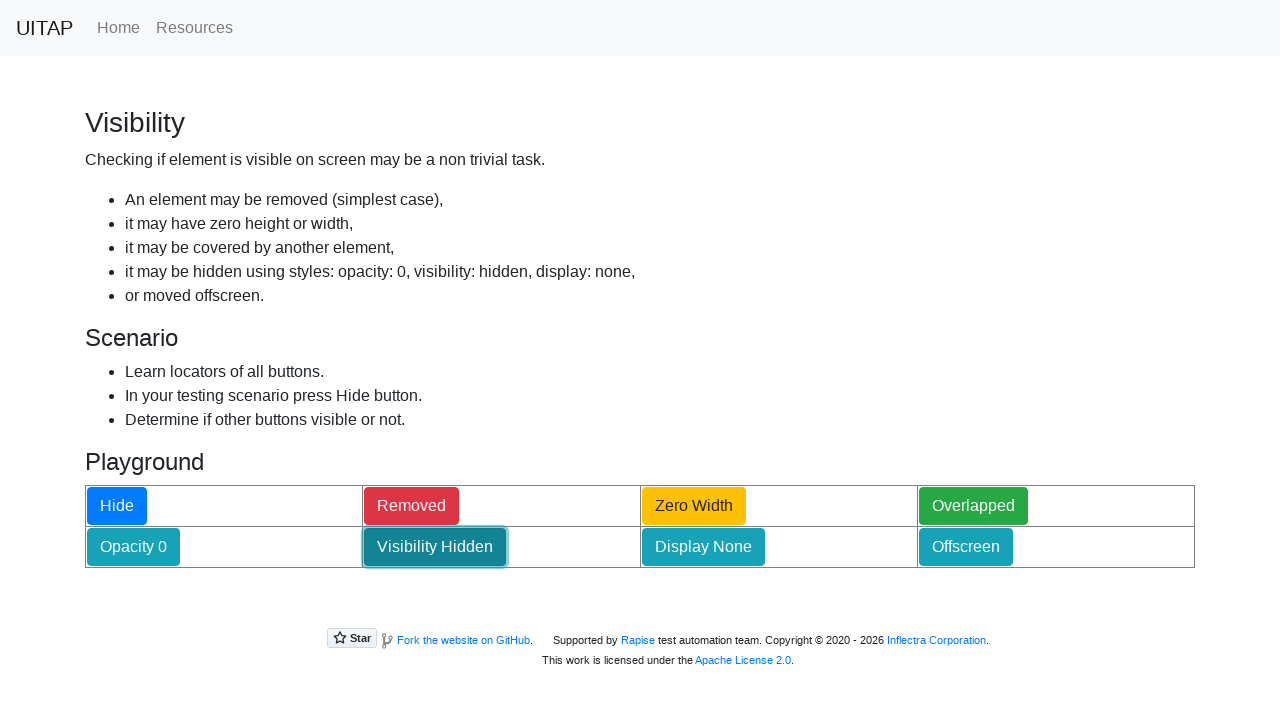